Tests clicking a button with dynamic ID multiple times to verify the script works consistently despite changing element IDs

Starting URL: http://uitestingplayground.com/dynamicid

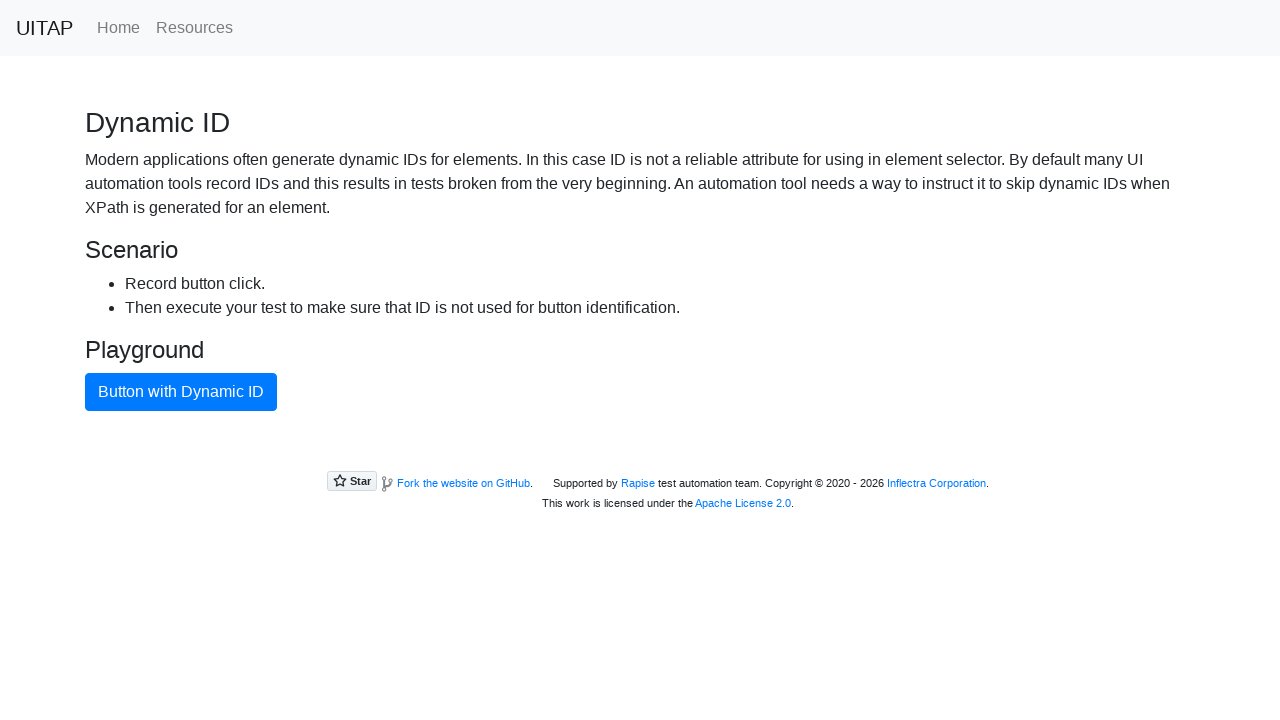

Clicked button with dynamic ID using text selector at (181, 392) on button:has-text("Button with Dynamic ID")
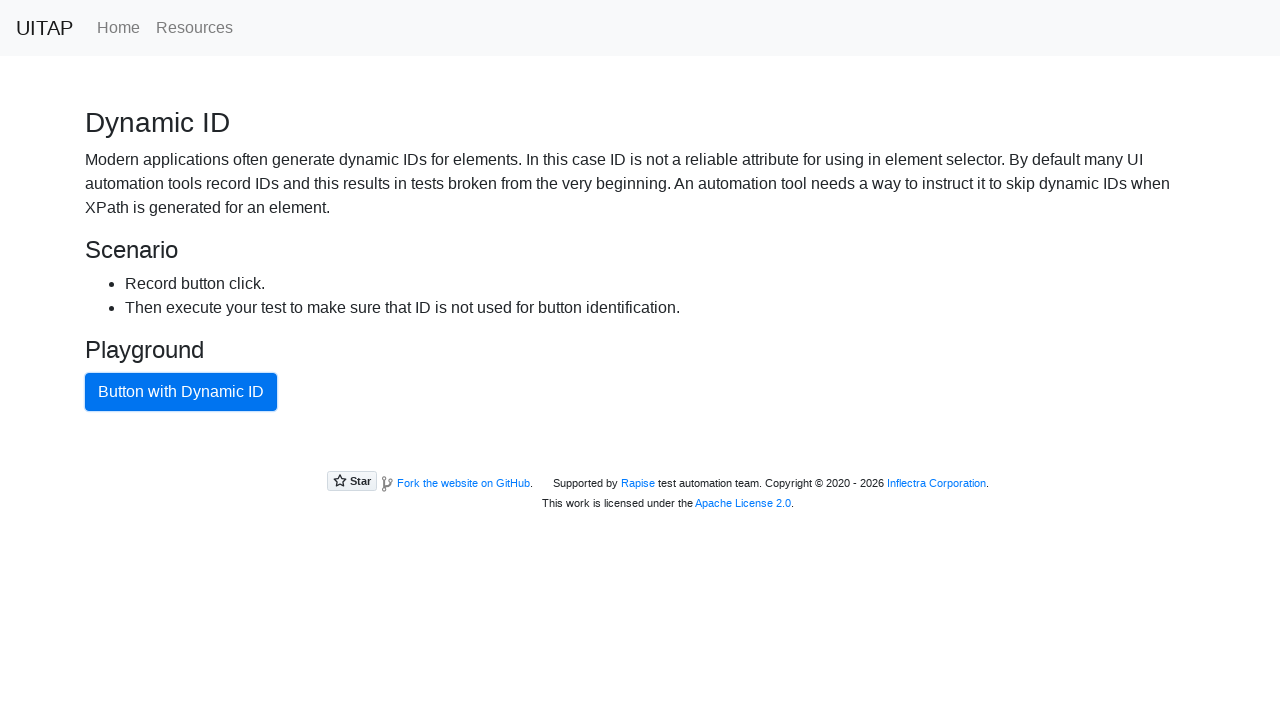

Clicked button with dynamic ID again to verify consistency despite changing element IDs at (181, 392) on button:has-text("Button with Dynamic ID")
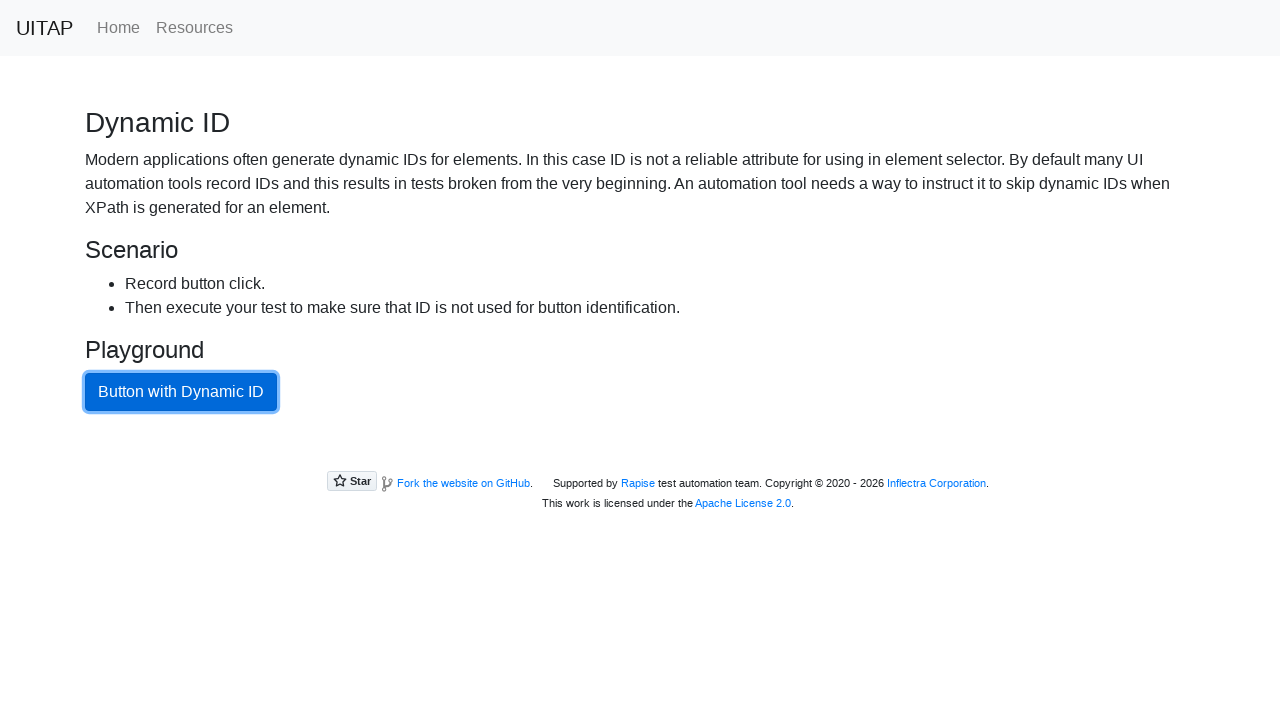

Clicked button with dynamic ID again to verify consistency despite changing element IDs at (181, 392) on button:has-text("Button with Dynamic ID")
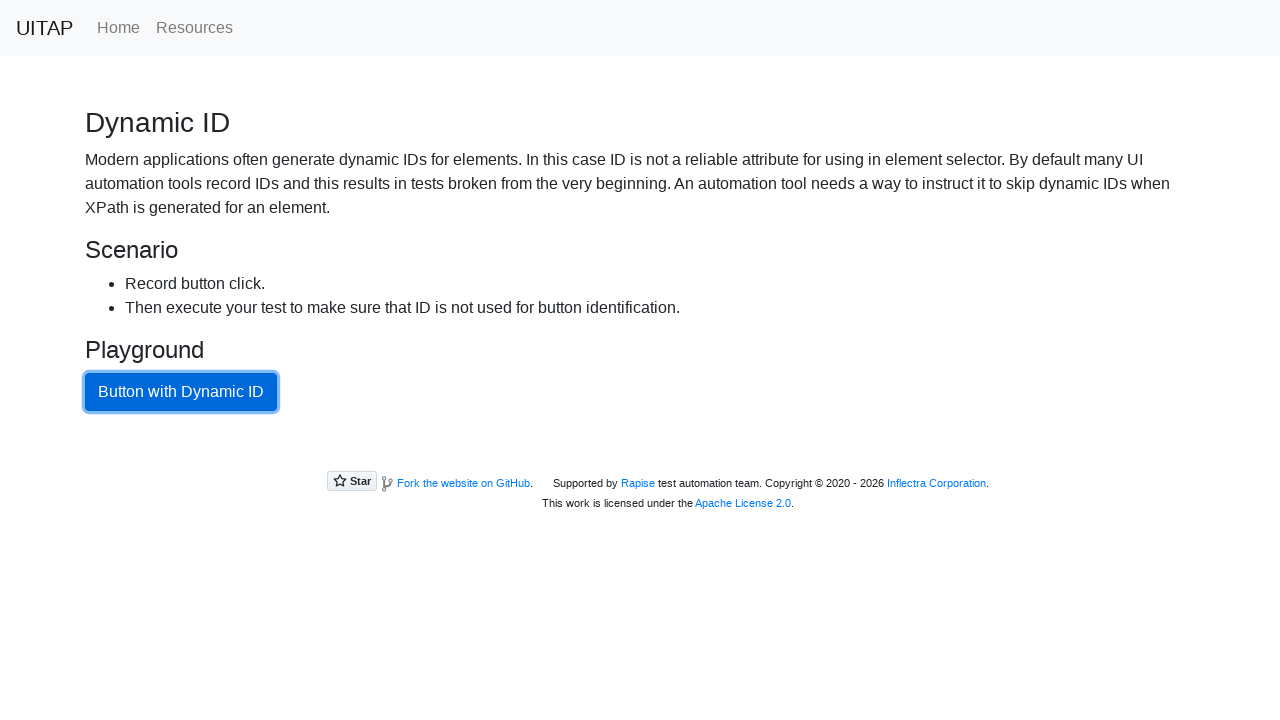

Clicked button with dynamic ID again to verify consistency despite changing element IDs at (181, 392) on button:has-text("Button with Dynamic ID")
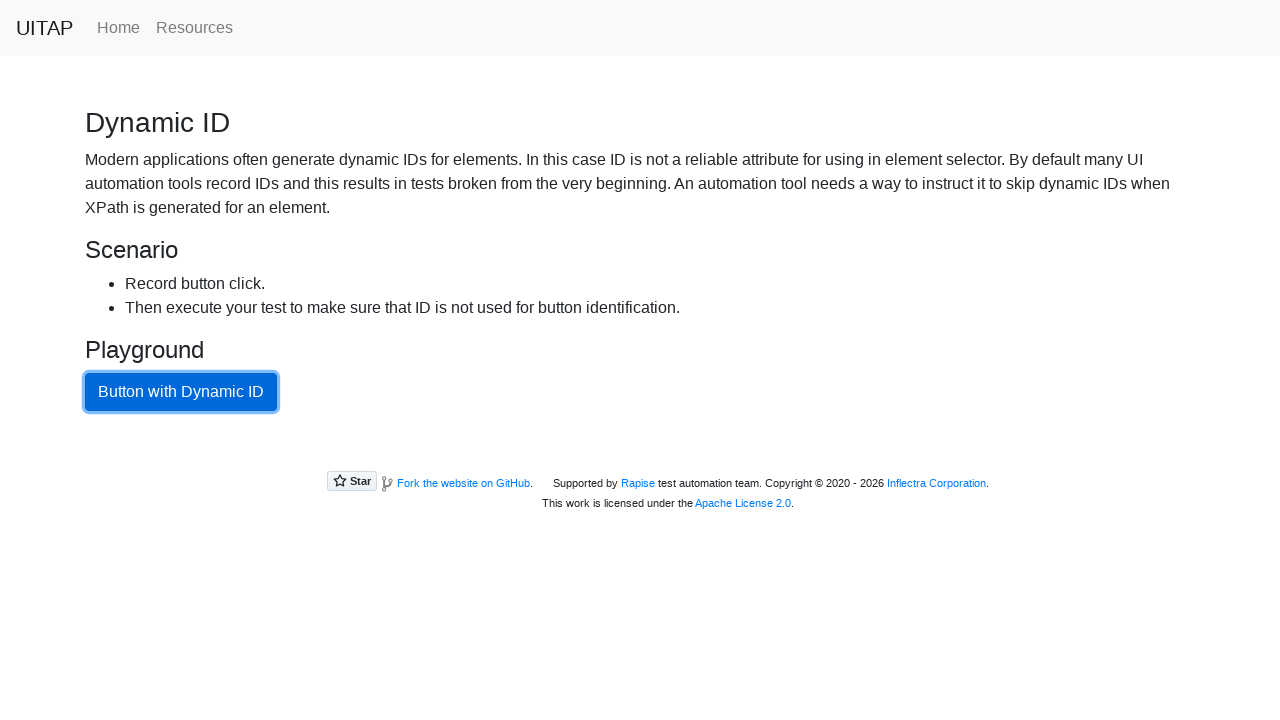

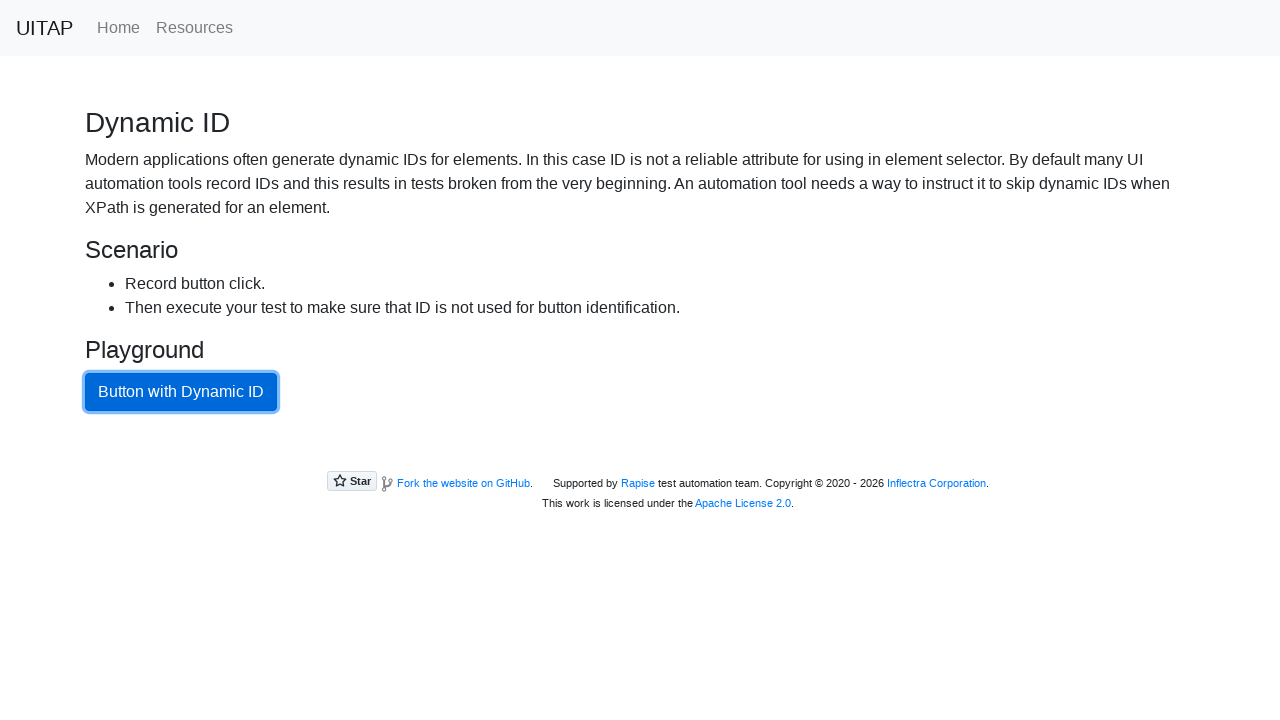